Verifies that the OrangeHRM login page loads correctly by checking that the Login header text is visible on the page.

Starting URL: https://opensource-demo.orangehrmlive.com/web/index.php/auth/login

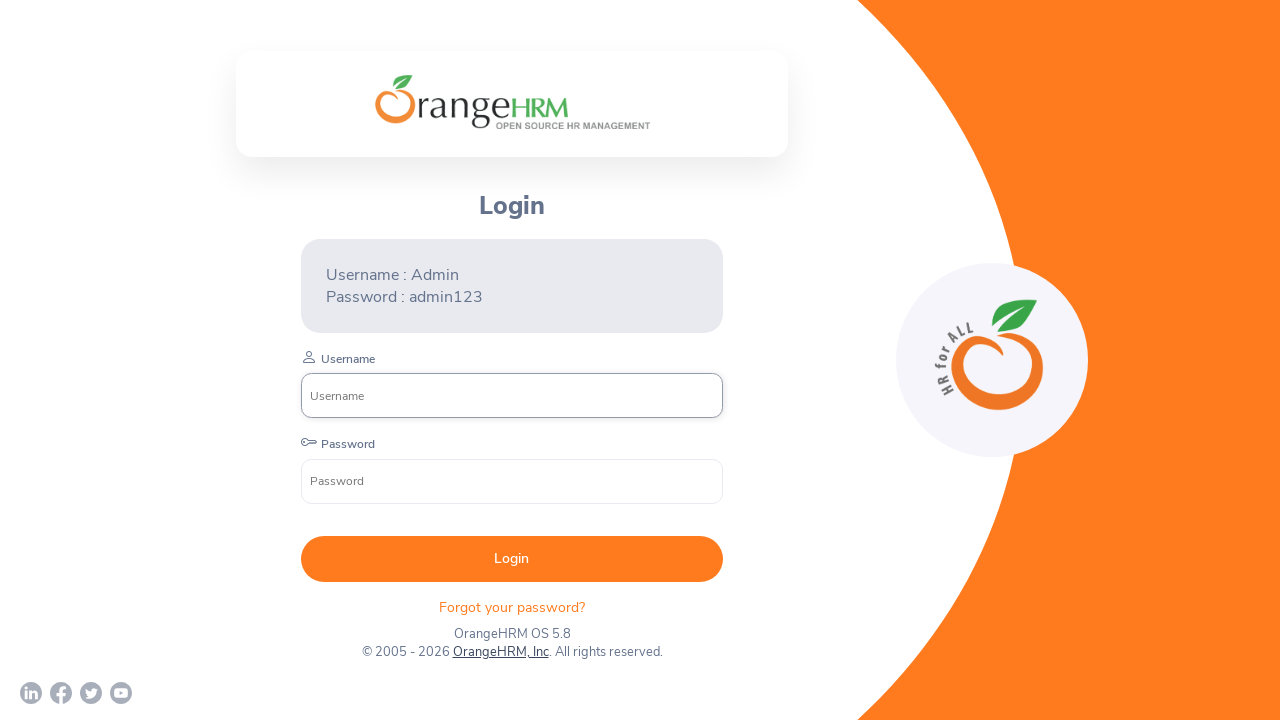

Waited for Login header to be visible on OrangeHRM login page
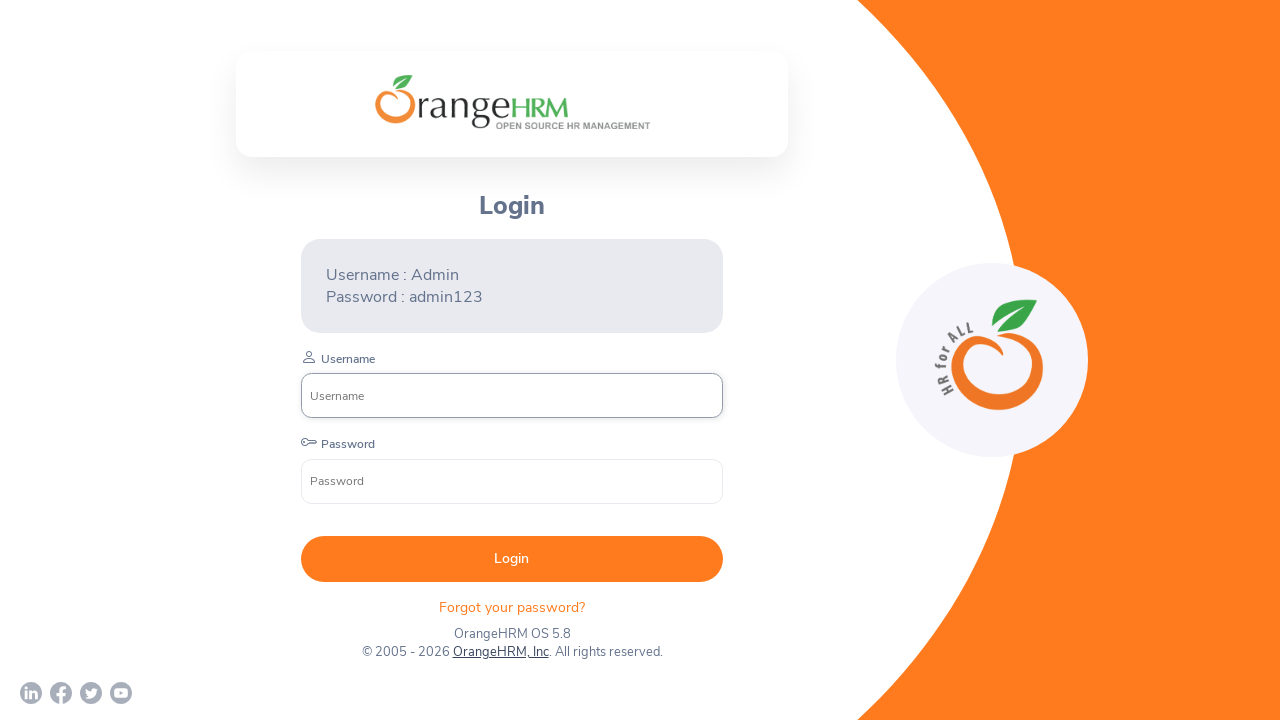

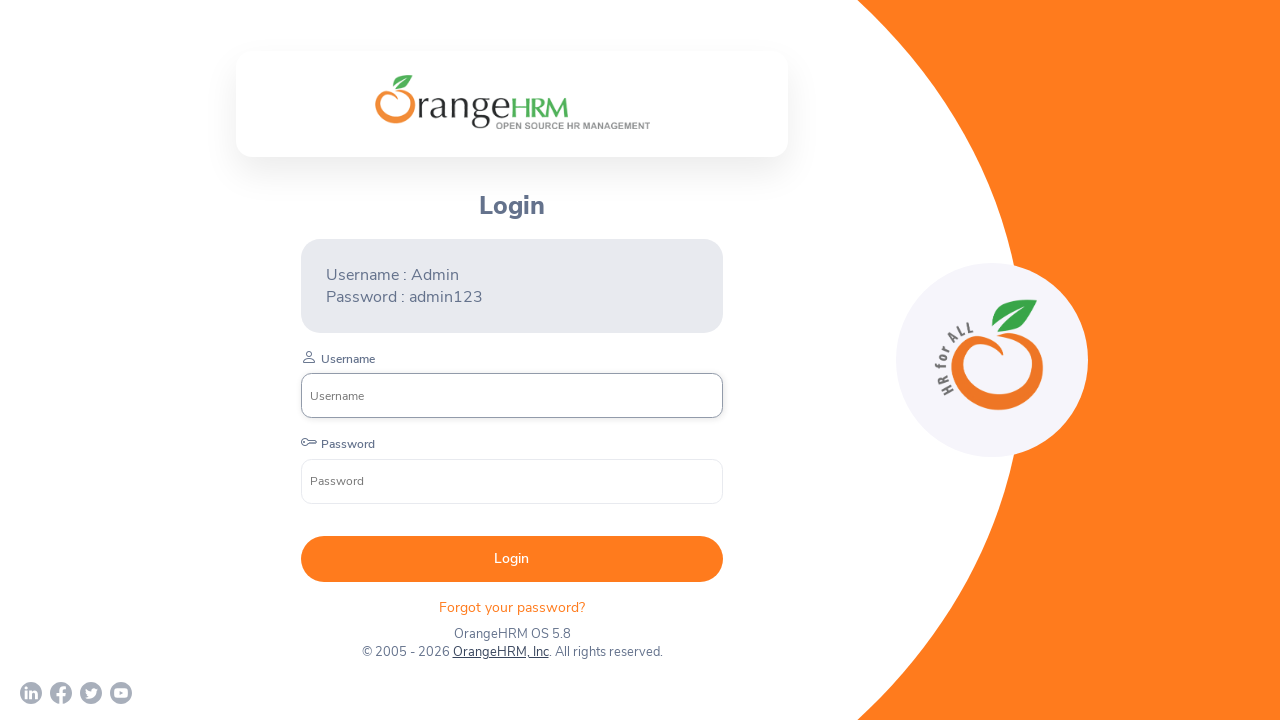